Tests a text box form by filling in full name, email, current address, and permanent address fields, then submitting the form and verifying the results are displayed.

Starting URL: https://demoqa.com/text-box

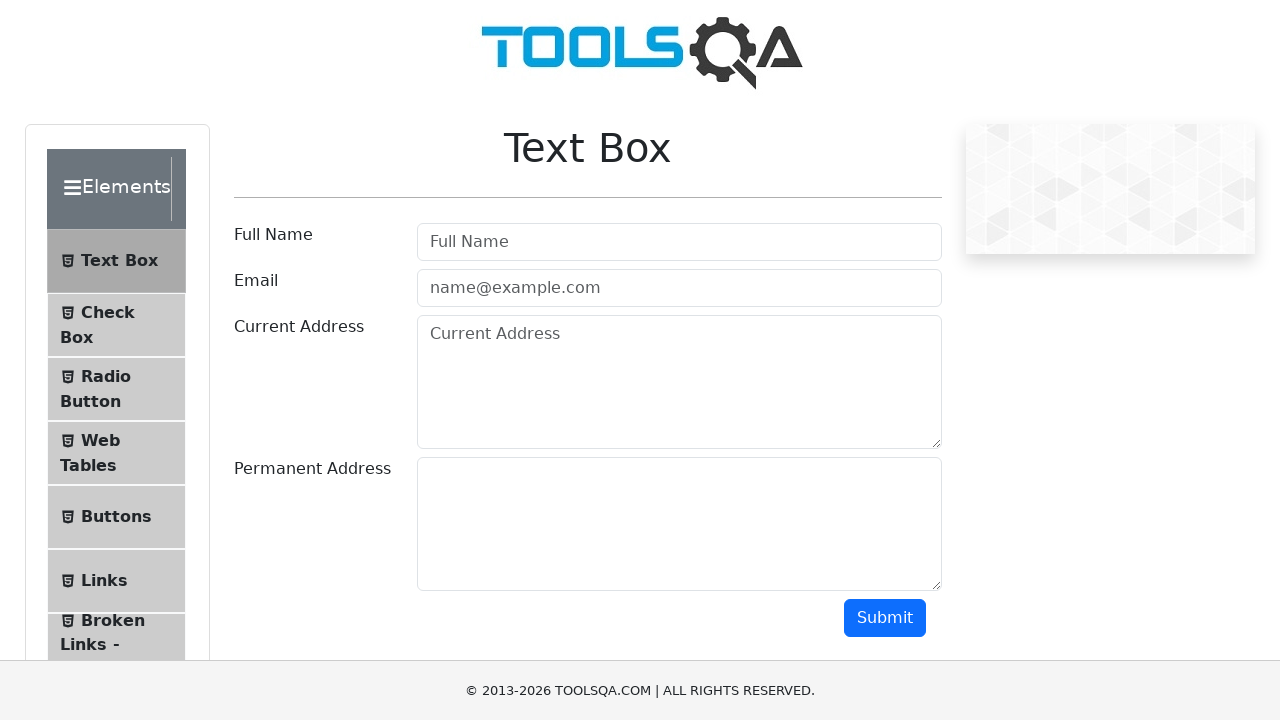

Filled full name field with 'Oleksandr Lobov' on //input[@id="userName"]
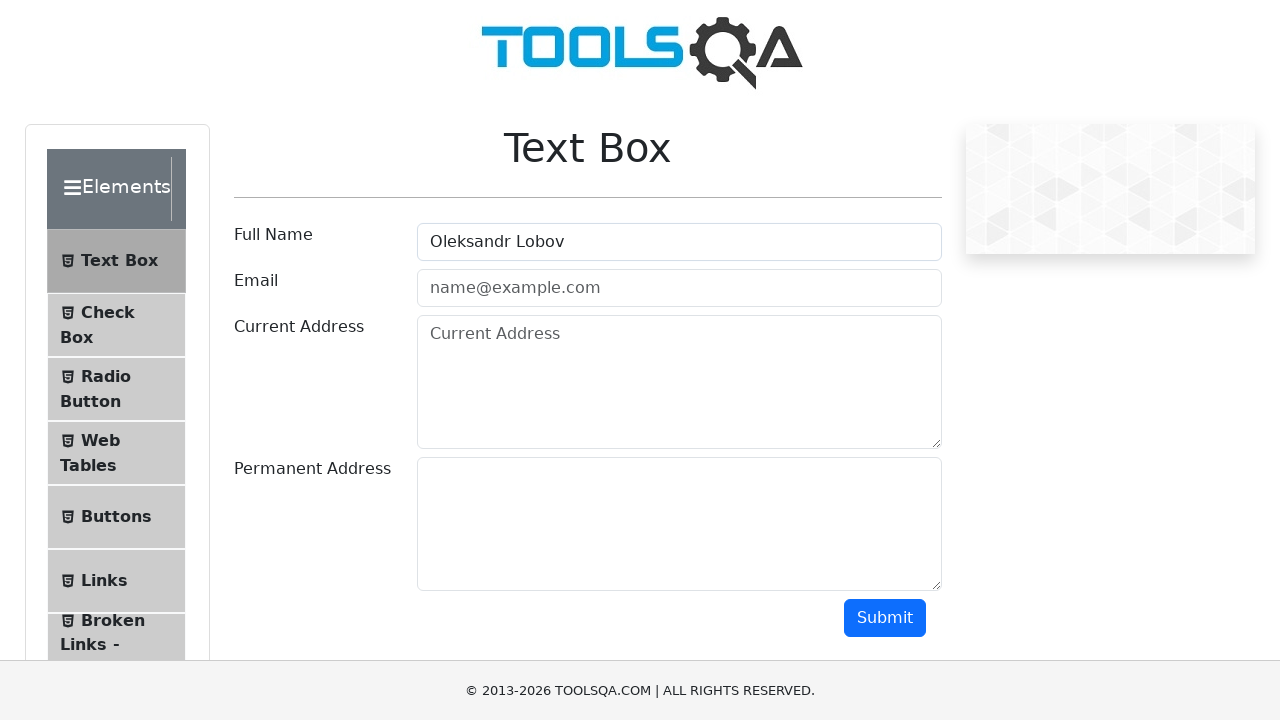

Filled email field with 'test@gmail.com' on //input[@id="userEmail"]
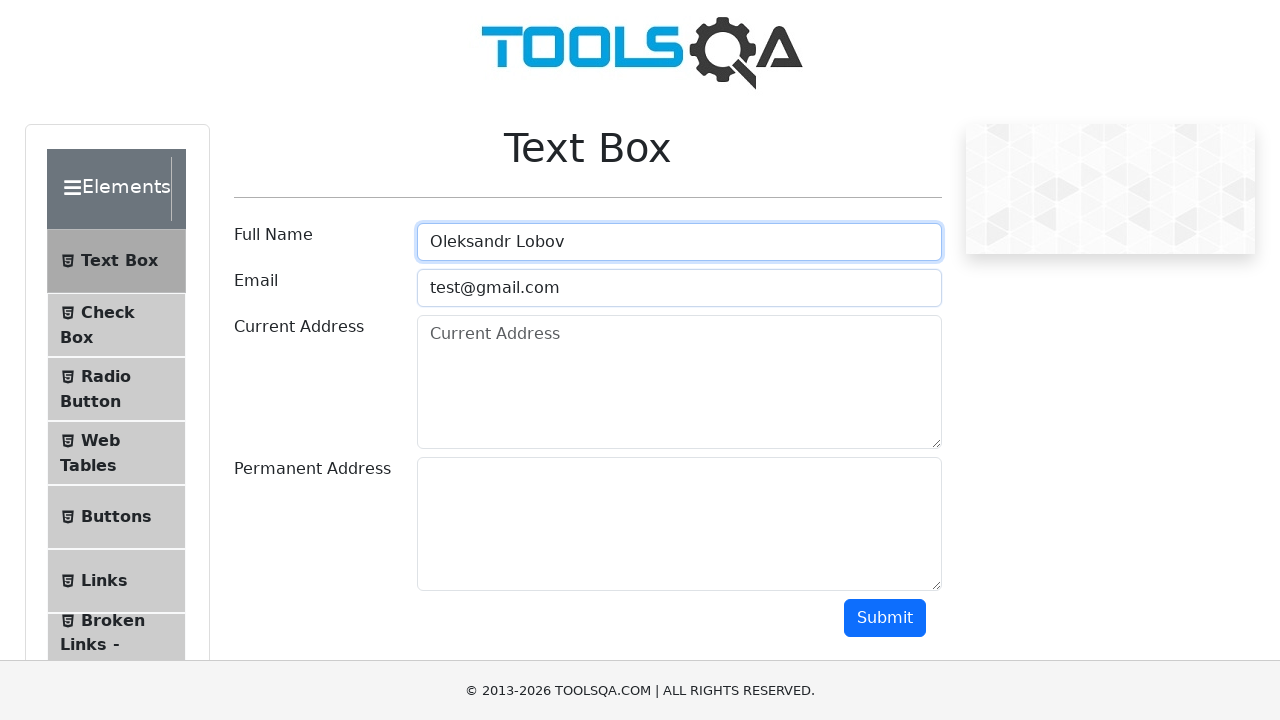

Filled current address field with 'Cherkasy Gogolya str.' on //textarea[@id="currentAddress"]
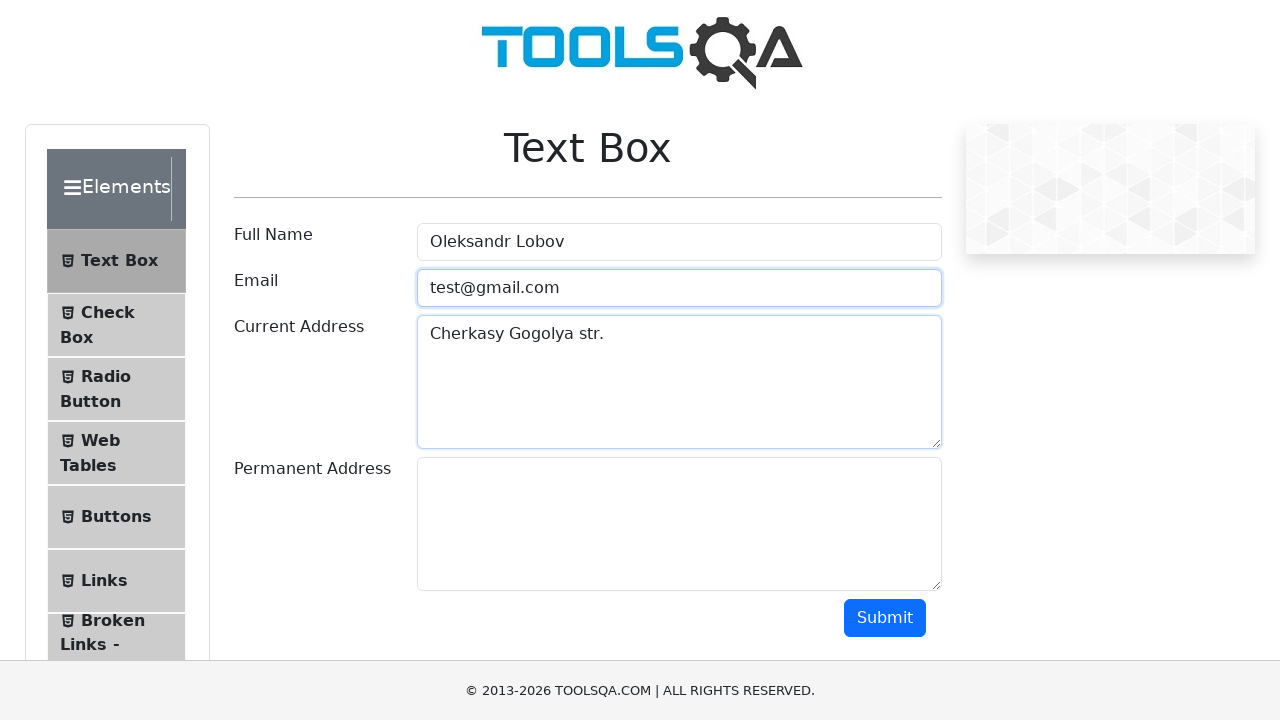

Filled permanent address field with 'Cherkasy Himka prov.' on //textarea[@id="permanentAddress"]
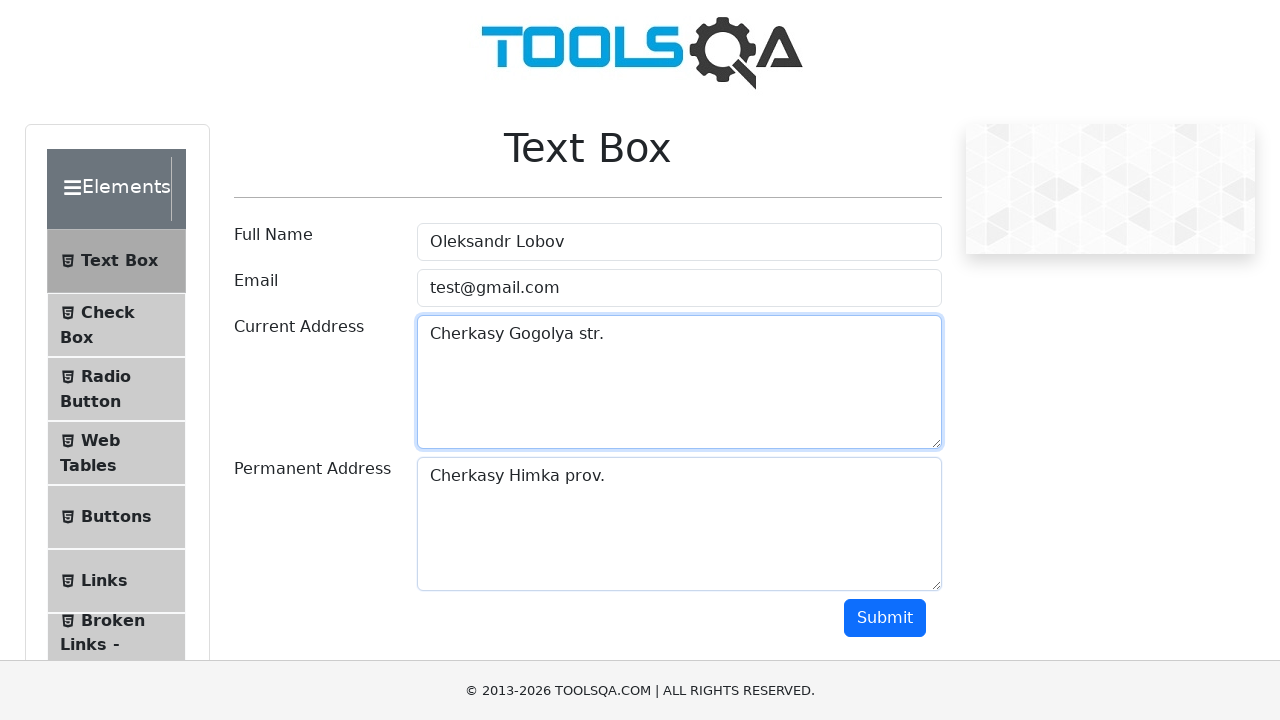

Scrolled down to make submit button visible
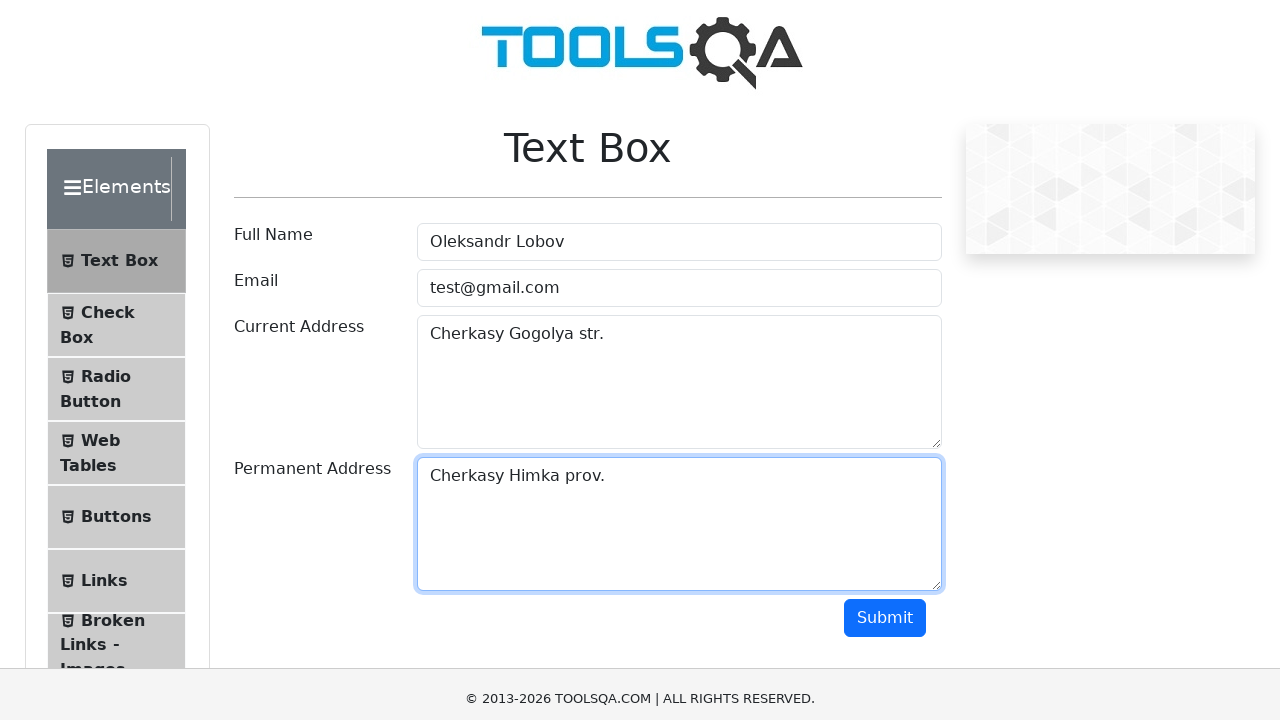

Clicked submit button to submit the form at (885, 118) on xpath=//button[@id="submit"]
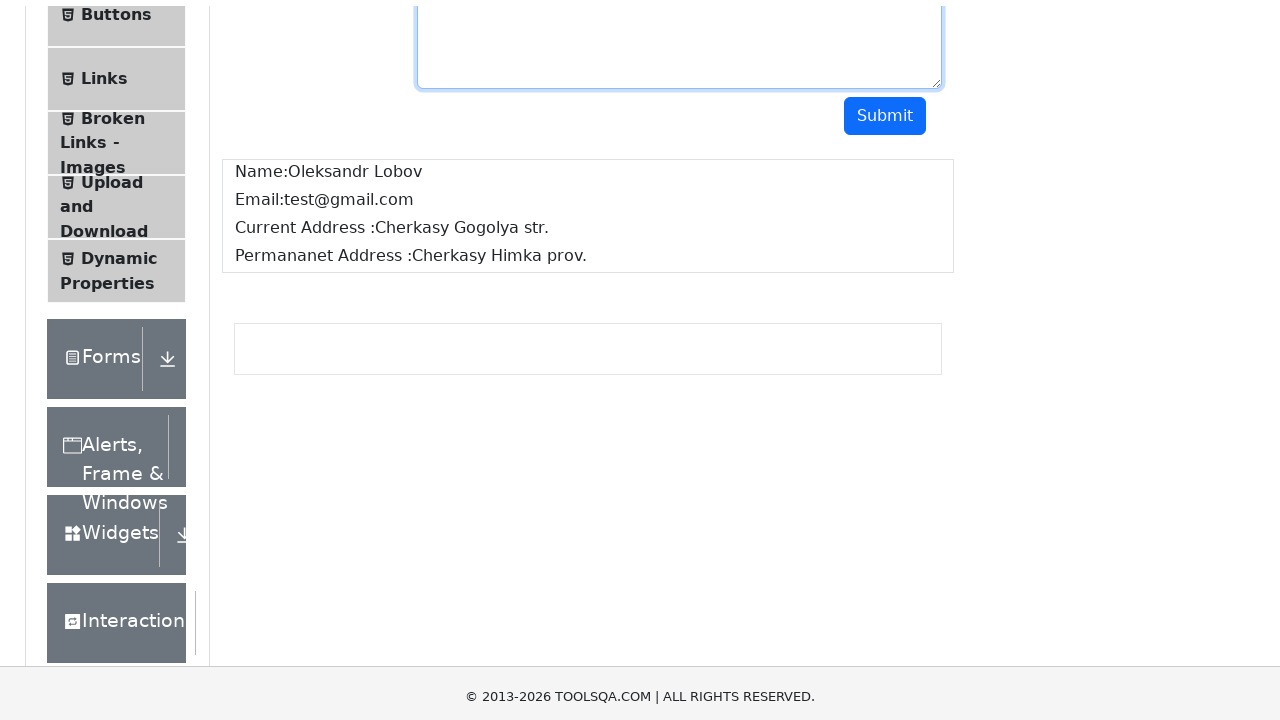

Form results displayed successfully
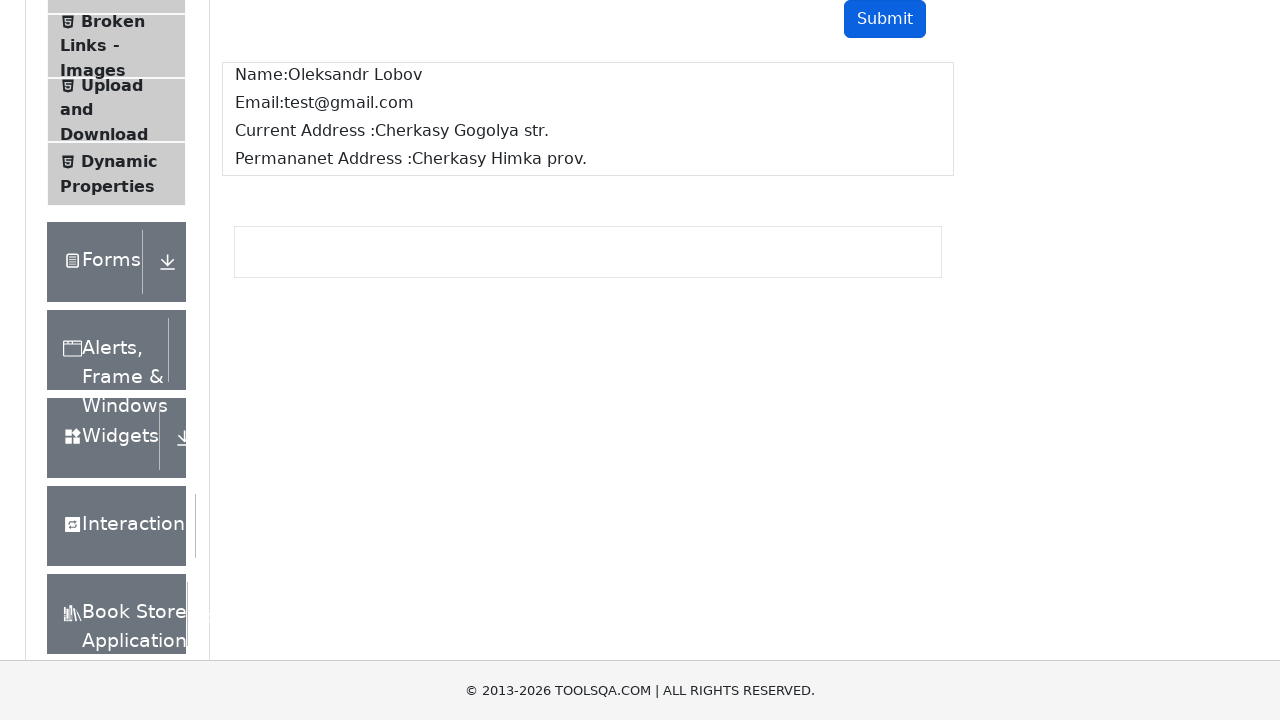

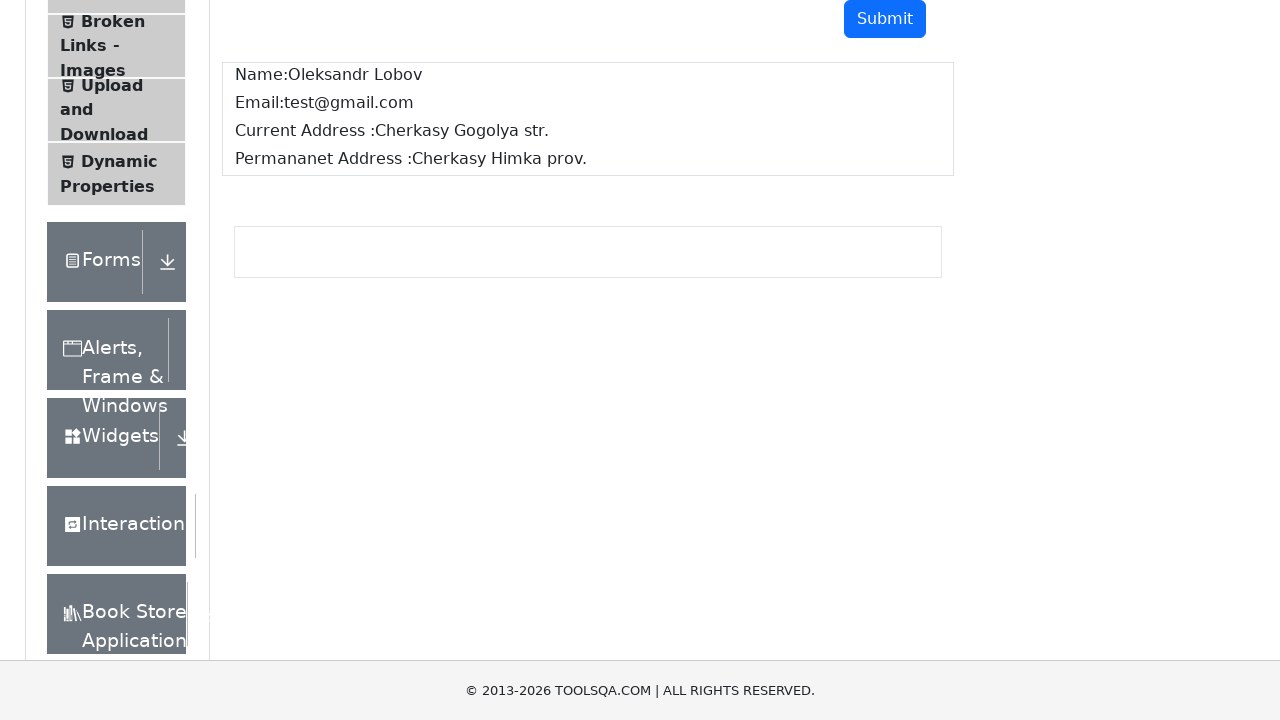